Tests DuckDuckGo search functionality by entering a search query and submitting the form

Starting URL: https://duckduckgo.com/

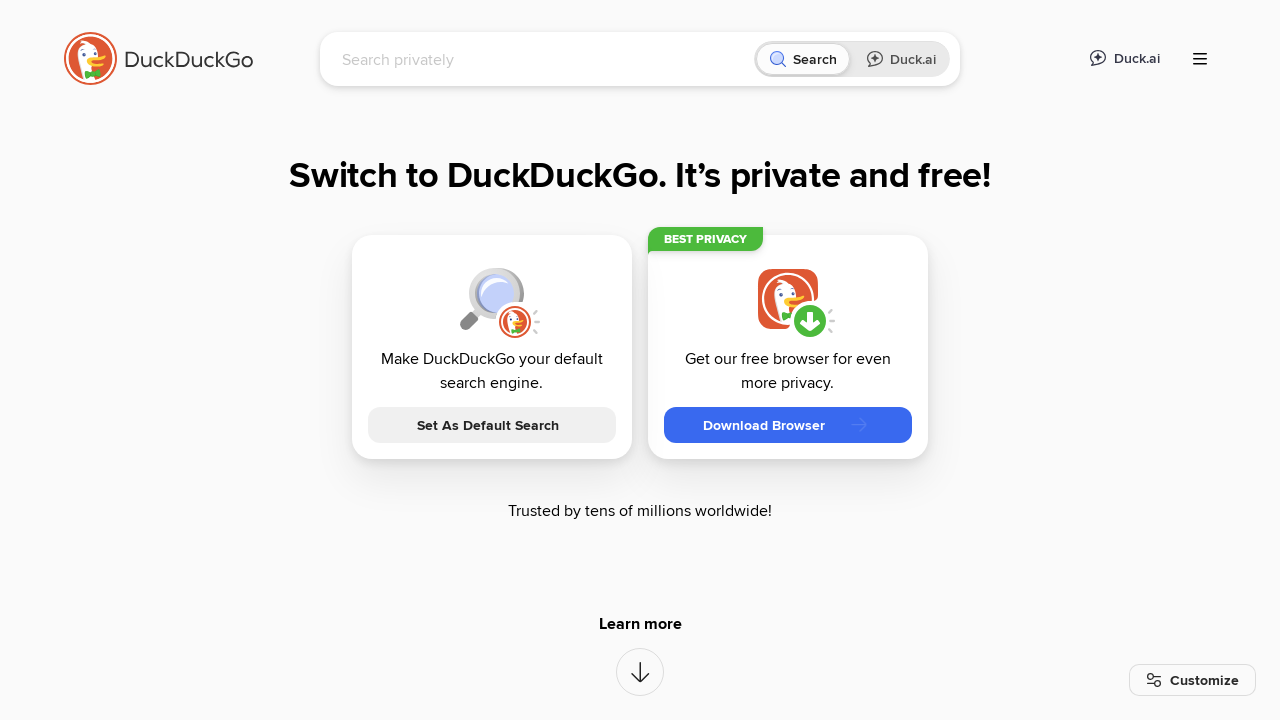

Filled search input with 'kawalerowicz faraon' on input[name='q']
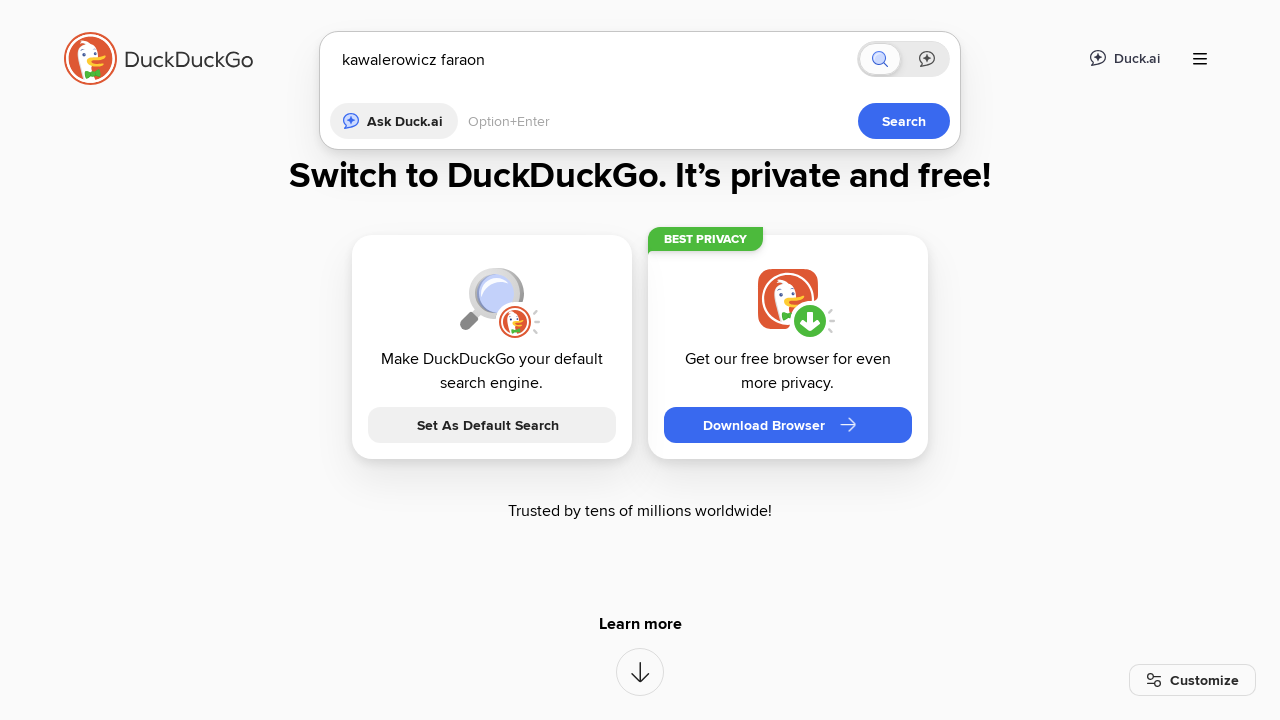

Pressed Enter to submit search query on input[name='q']
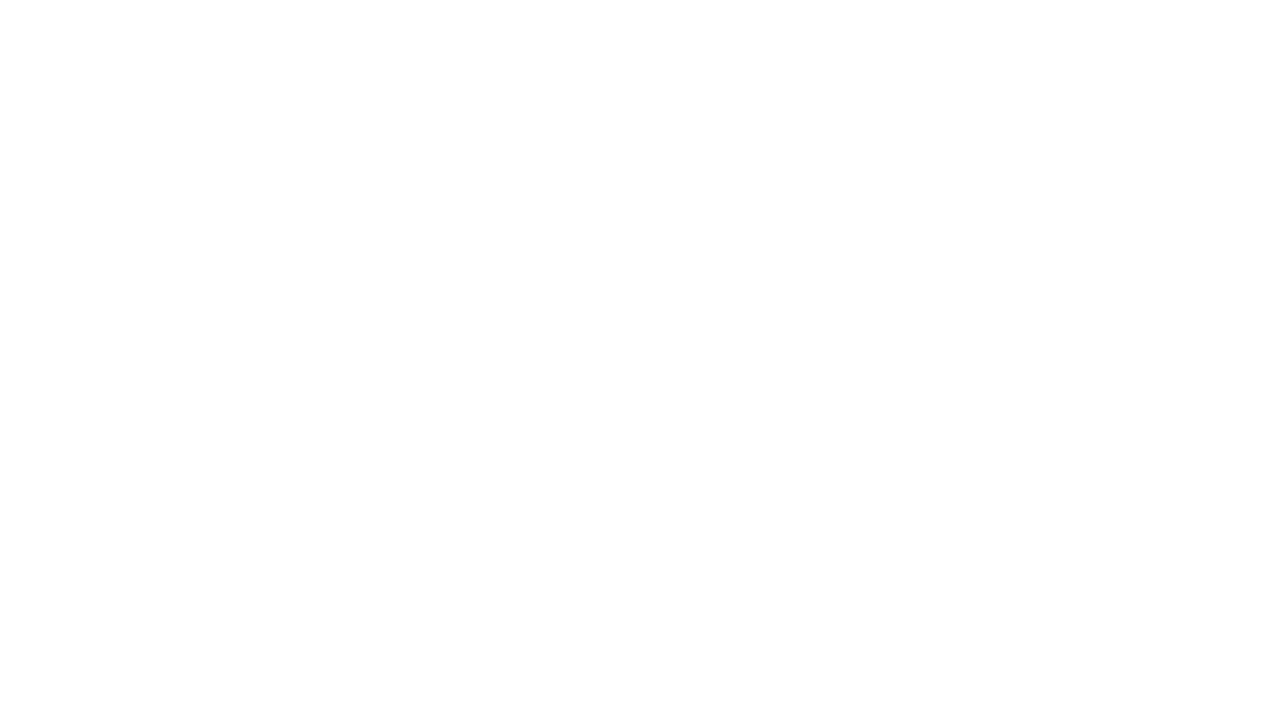

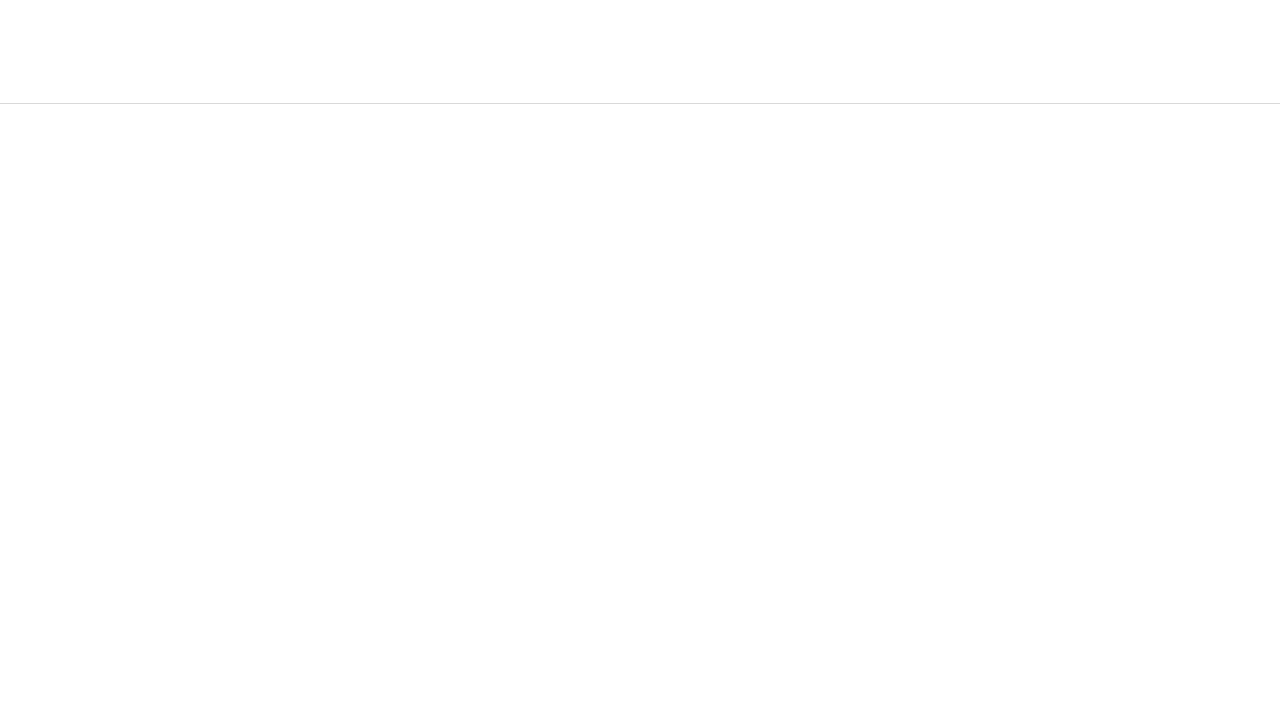